Waits for a house price to drop to $100, books it, then solves a mathematical problem and submits the answer

Starting URL: https://suninjuly.github.io/explicit_wait2.html

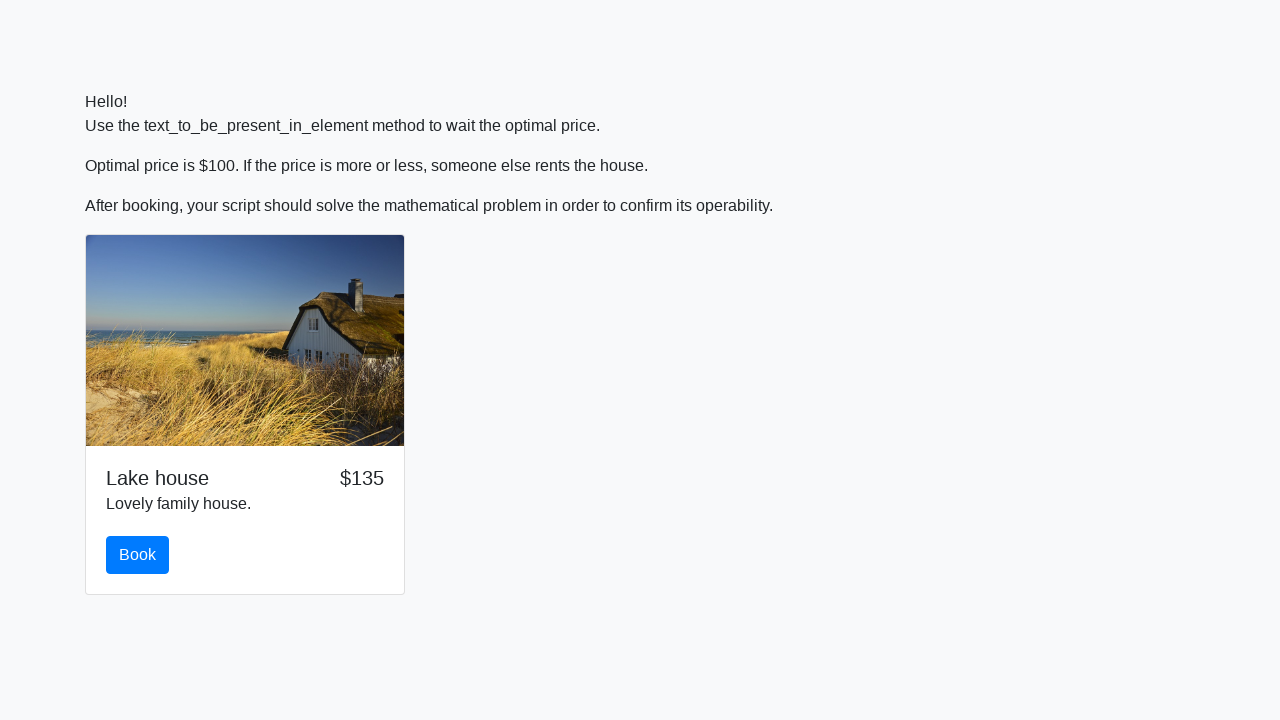

Waited for house price to drop to $100
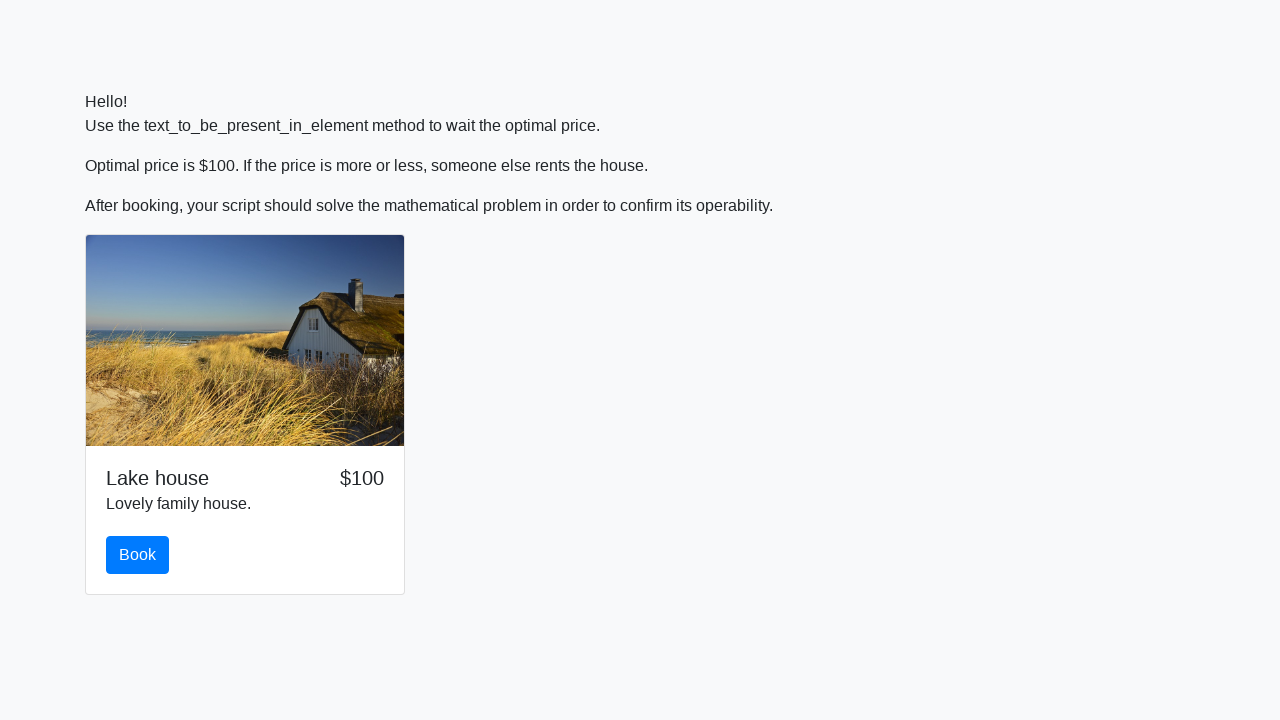

Clicked the Book button to reserve the house at (138, 555) on #book
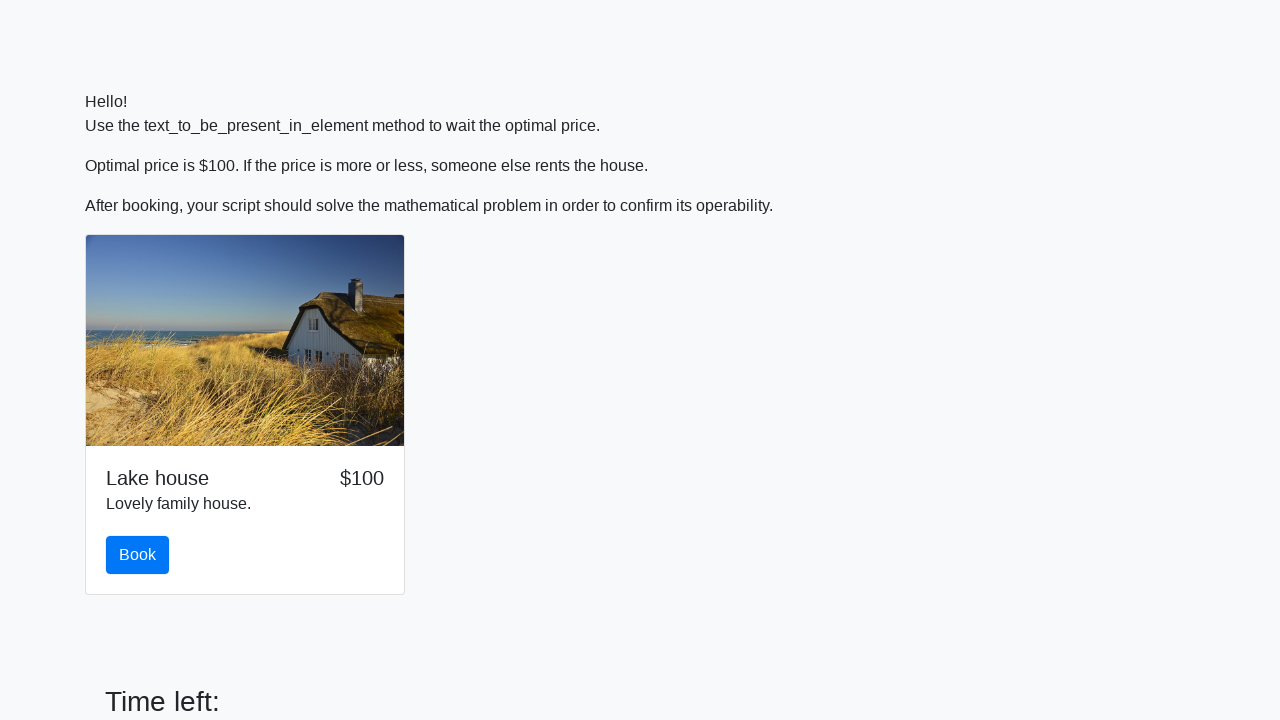

Retrieved x value for calculation: 671
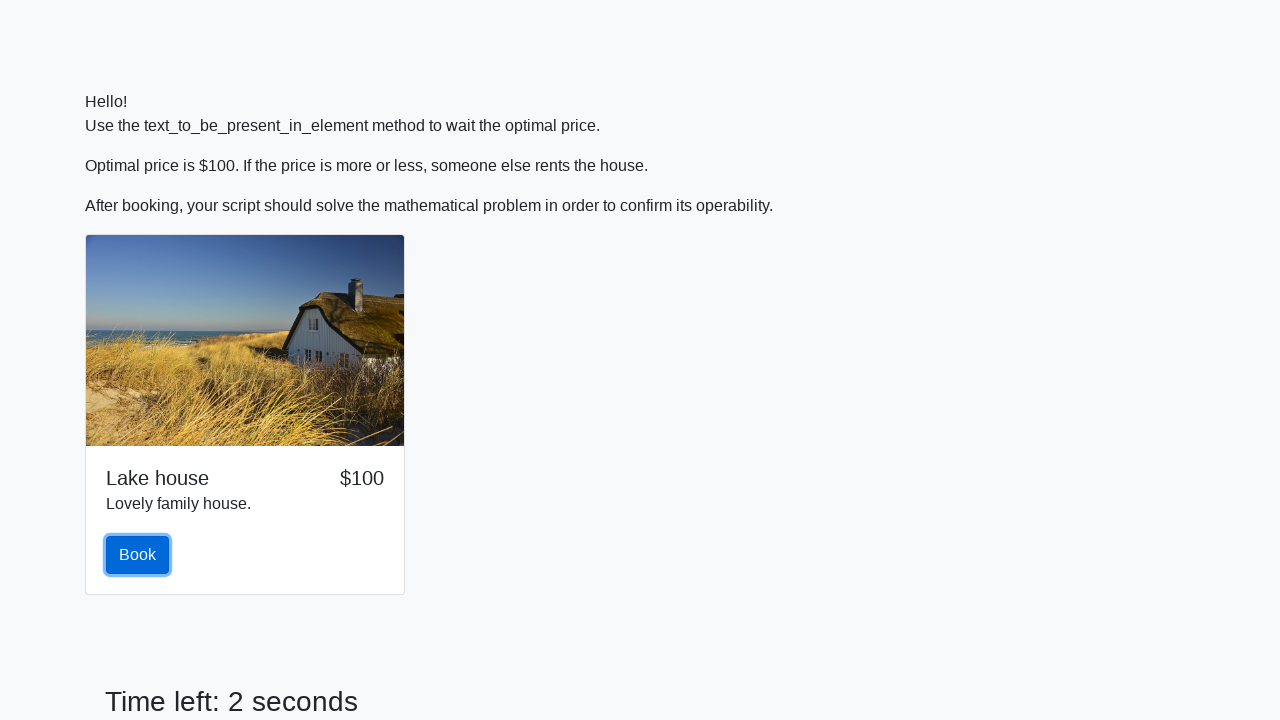

Calculated mathematical answer: 2.4480137066087733
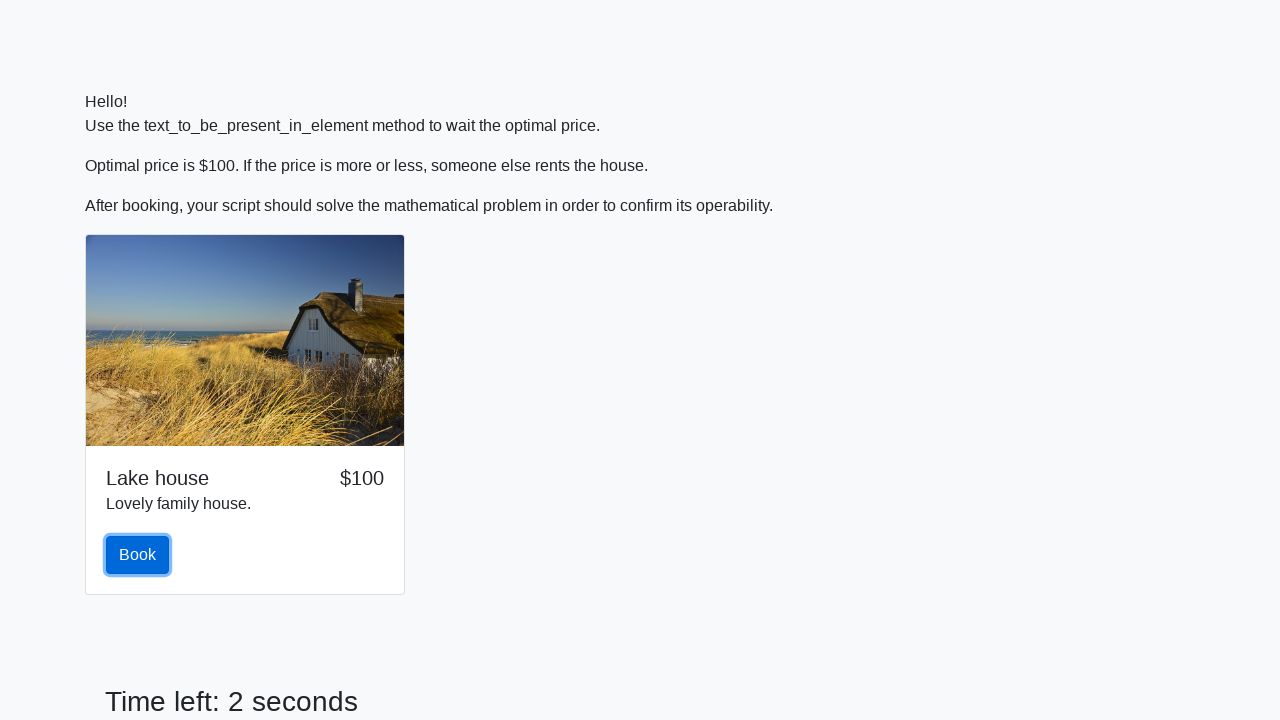

Filled in the calculated answer in the form field on input.form-control
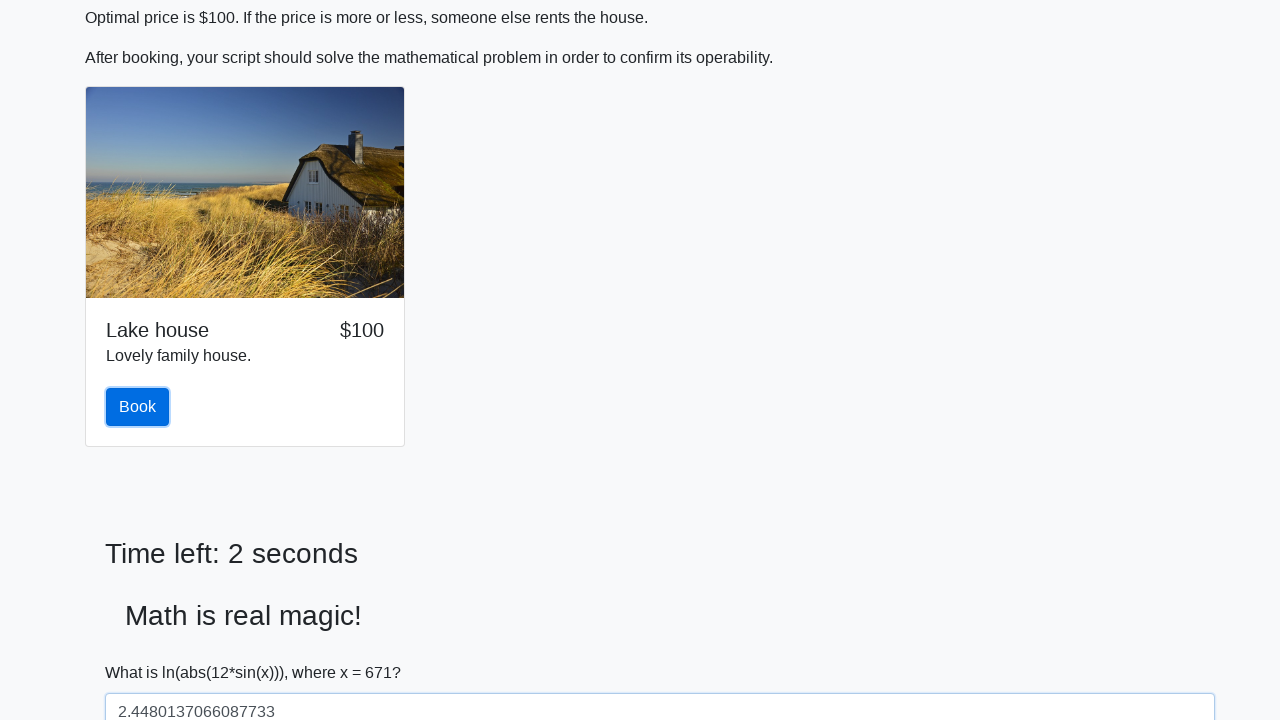

Submitted the mathematical solution at (143, 651) on #solve
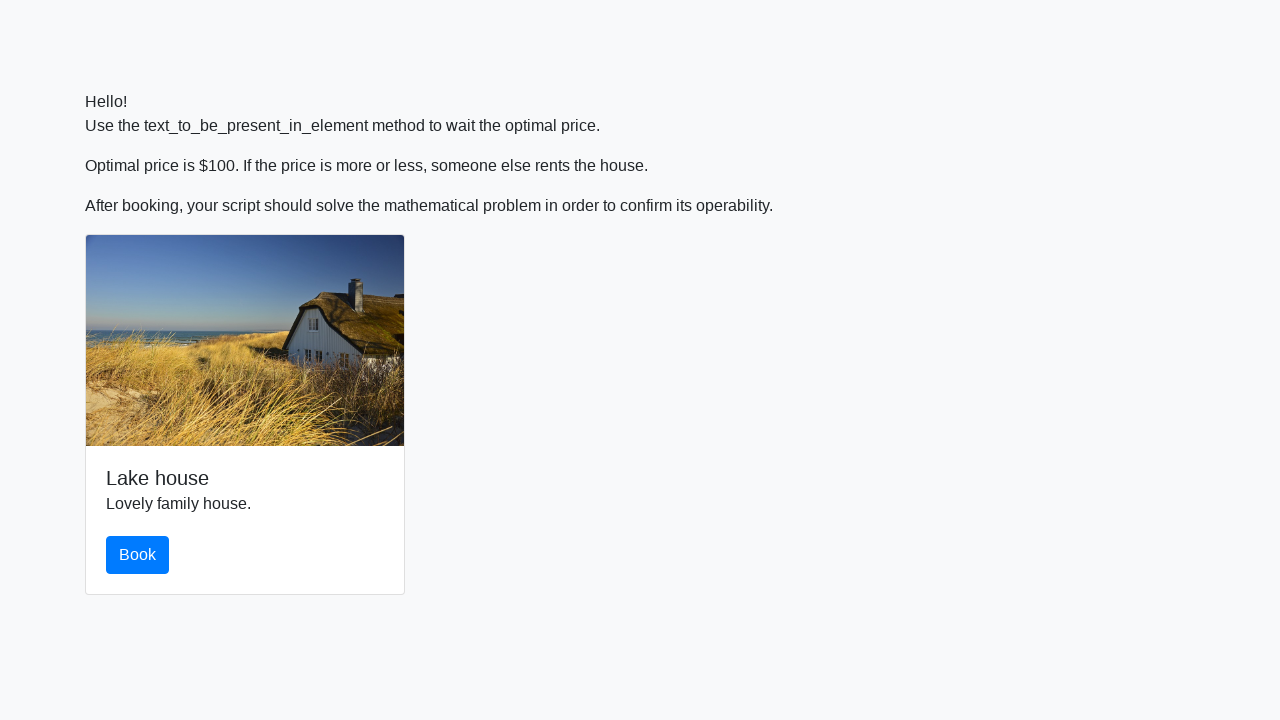

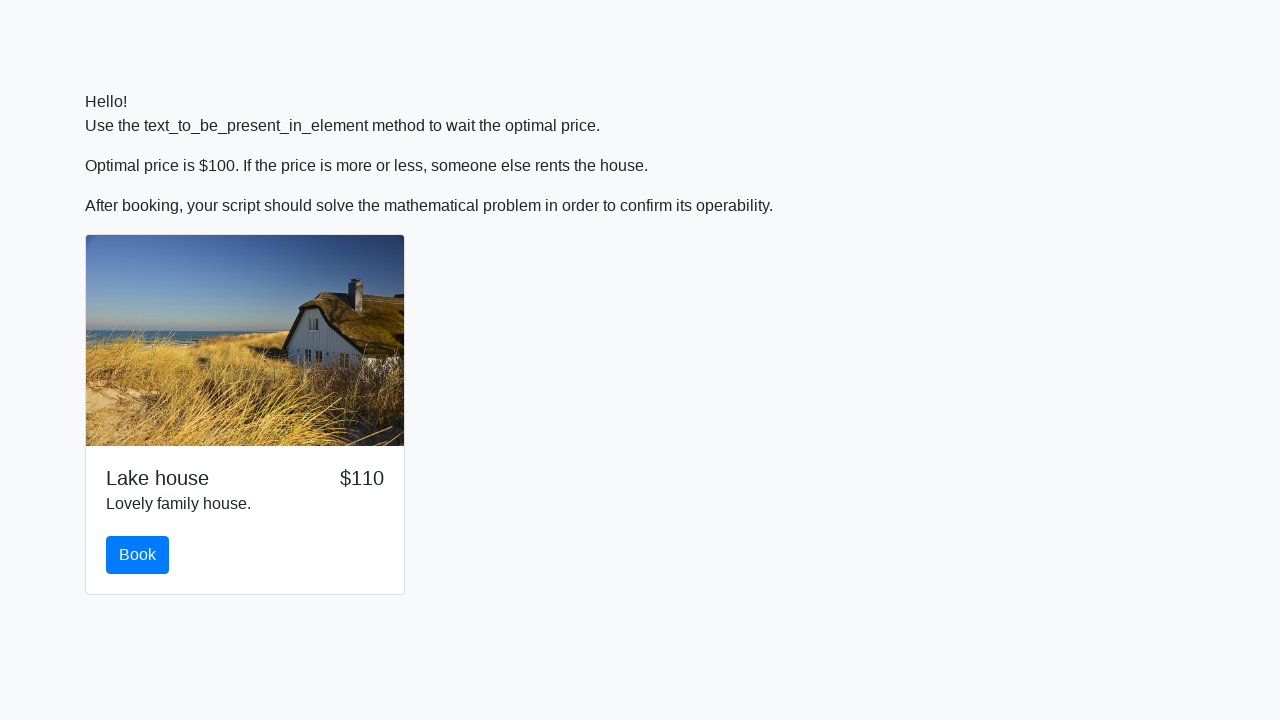